Tests that the homepage logo is displayed

Starting URL: https://webshop-agil-testautomatiserare.netlify.app/

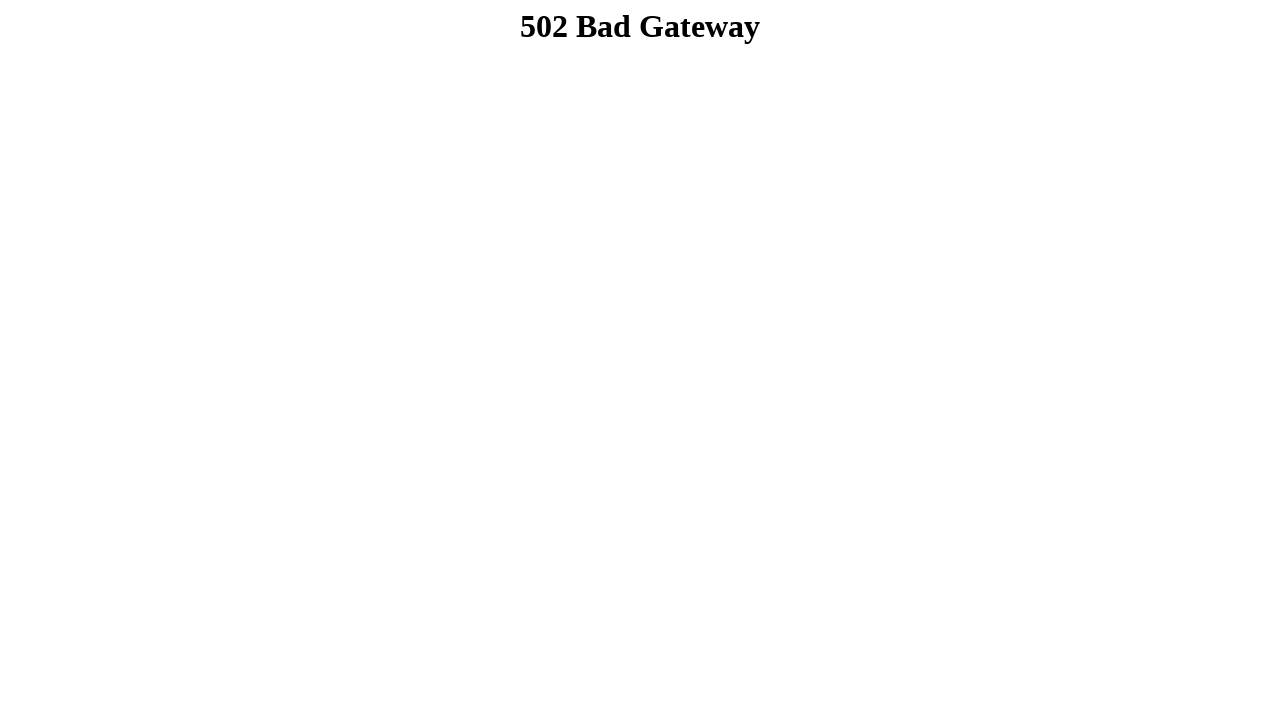

Navigated to homepage
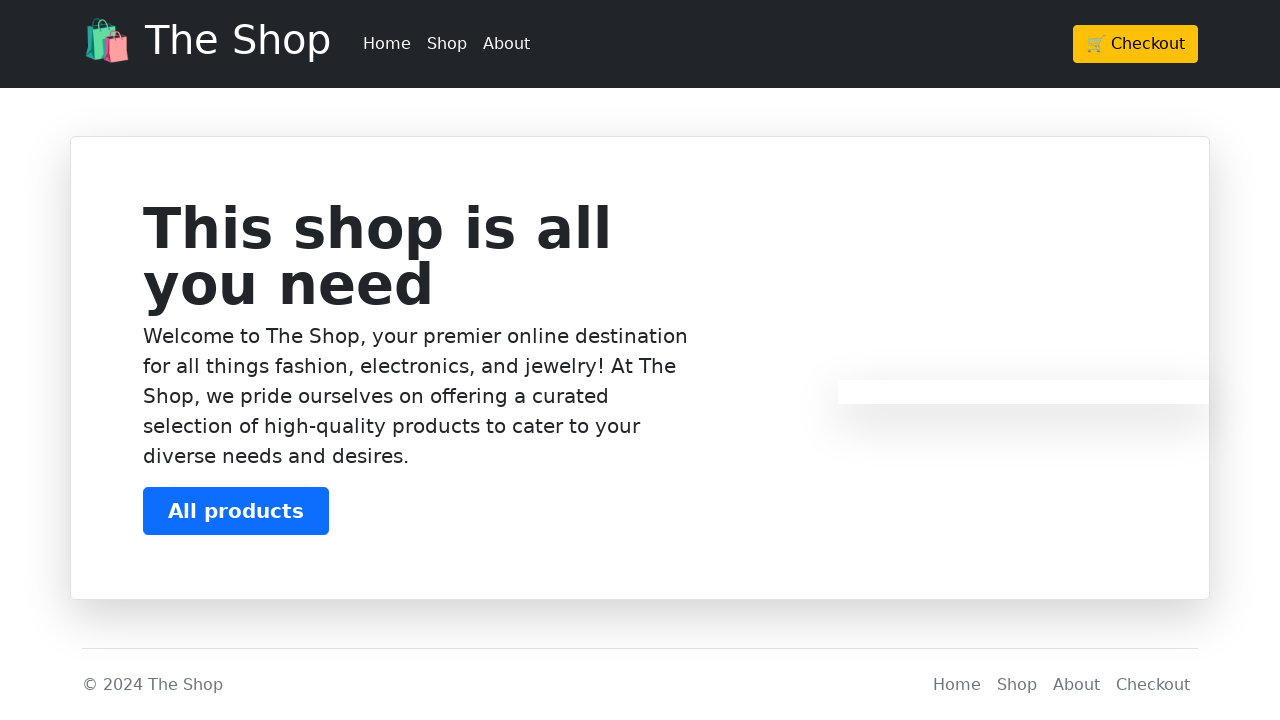

Located homepage logo element
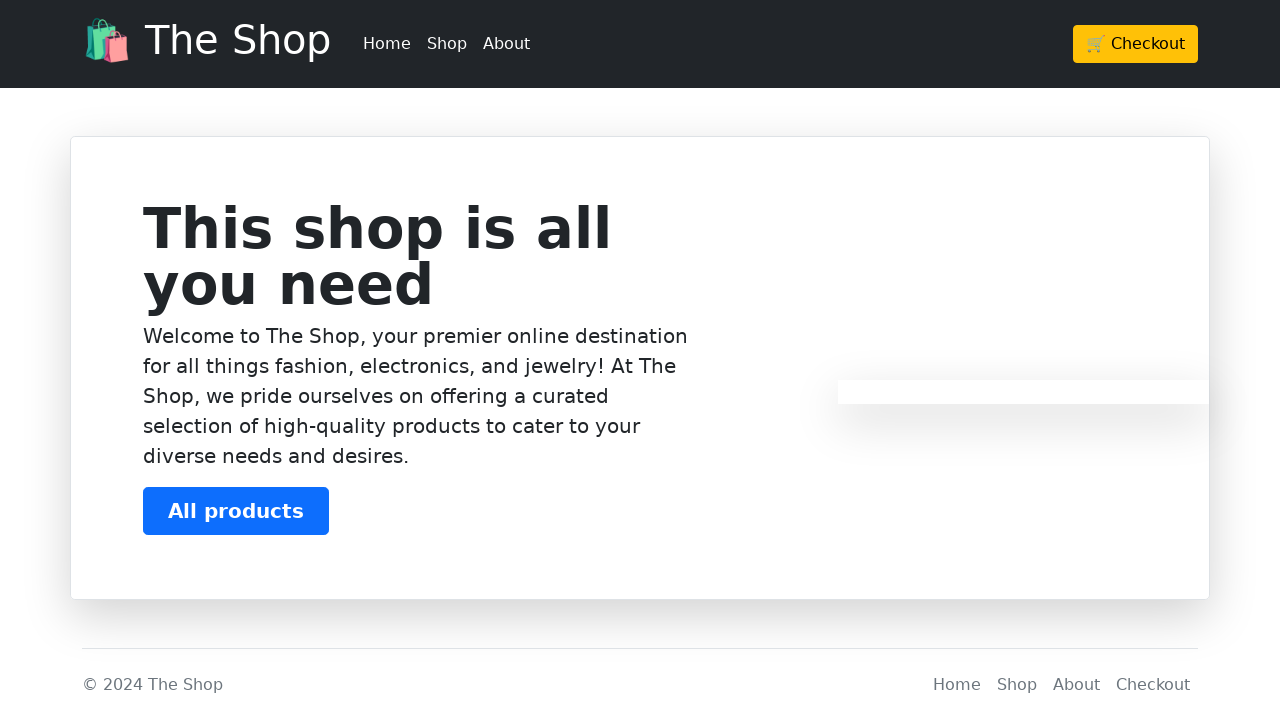

Verified that homepage logo is displayed
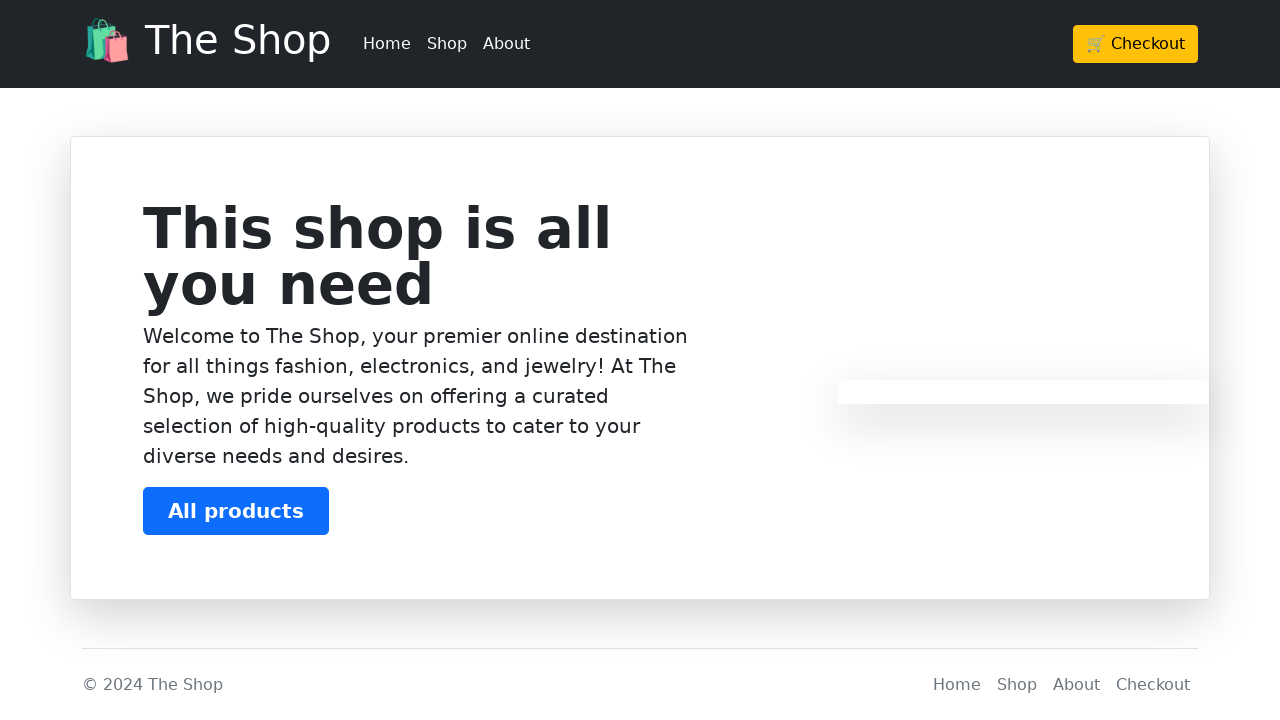

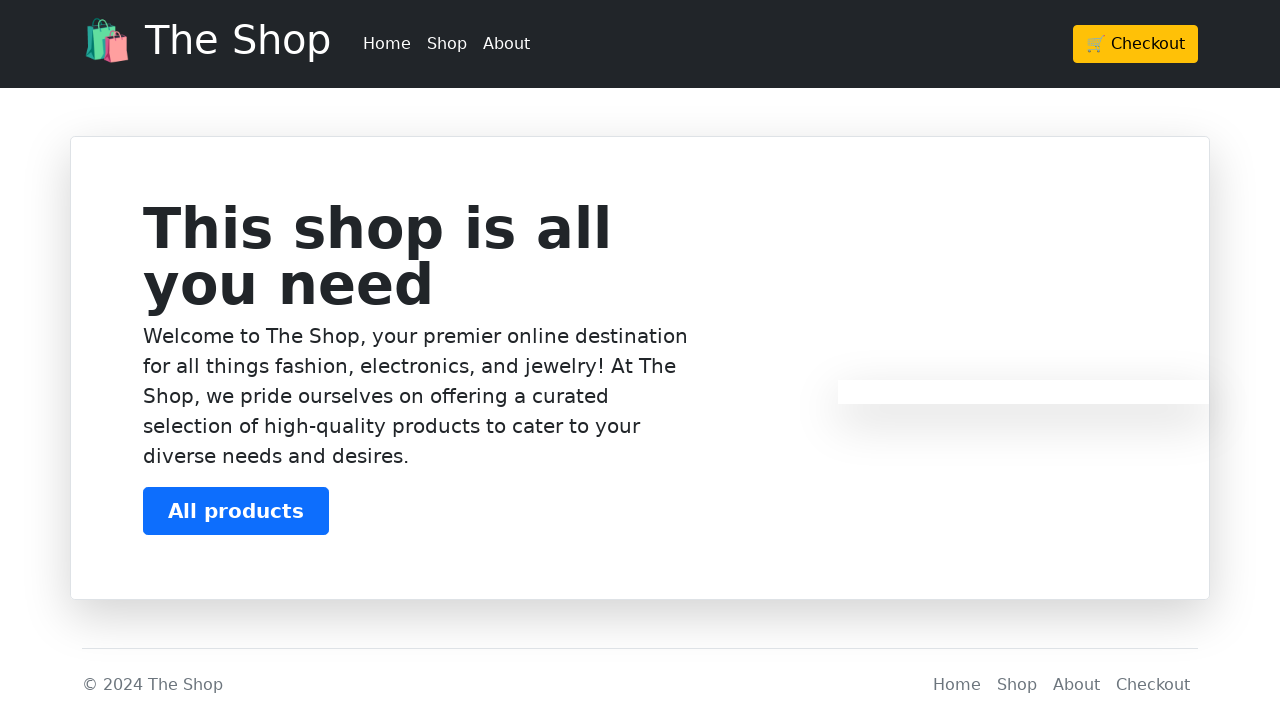